Tests a web form submission by filling a text field and clicking submit, then verifying the success message

Starting URL: https://www.selenium.dev/selenium/web/web-form.html

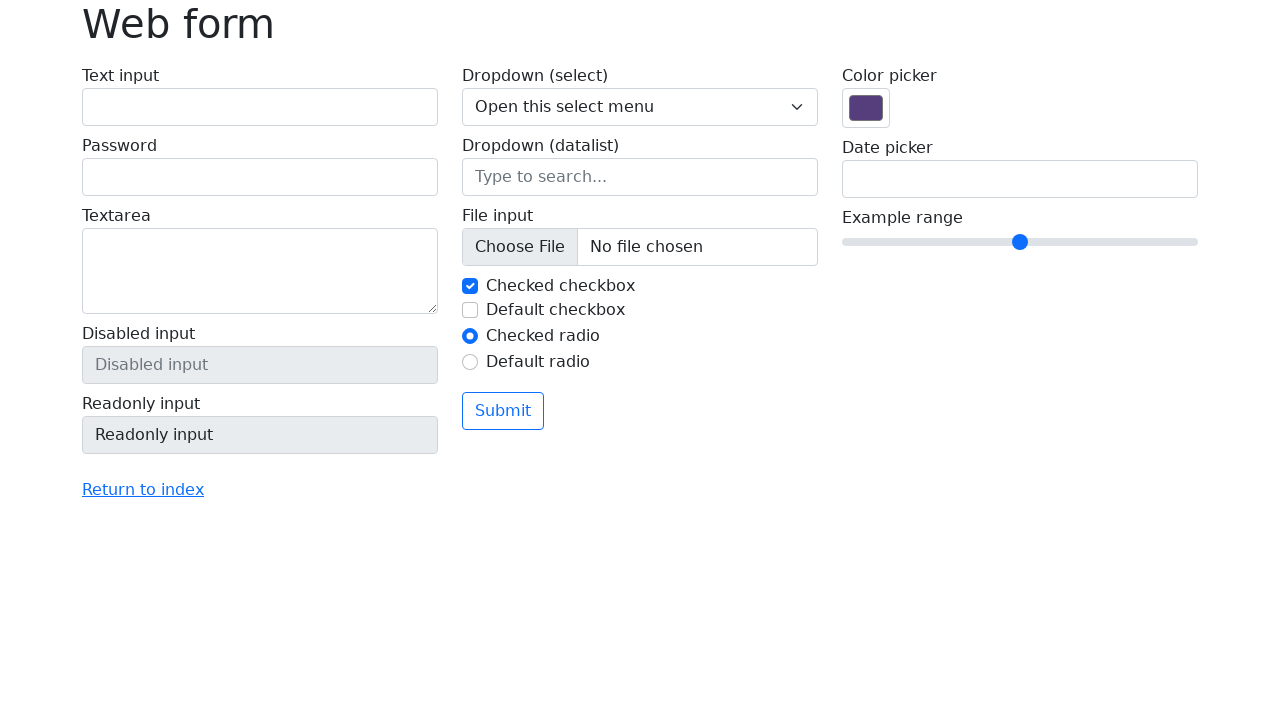

Filled text field with 'Selenium' on input[name='my-text']
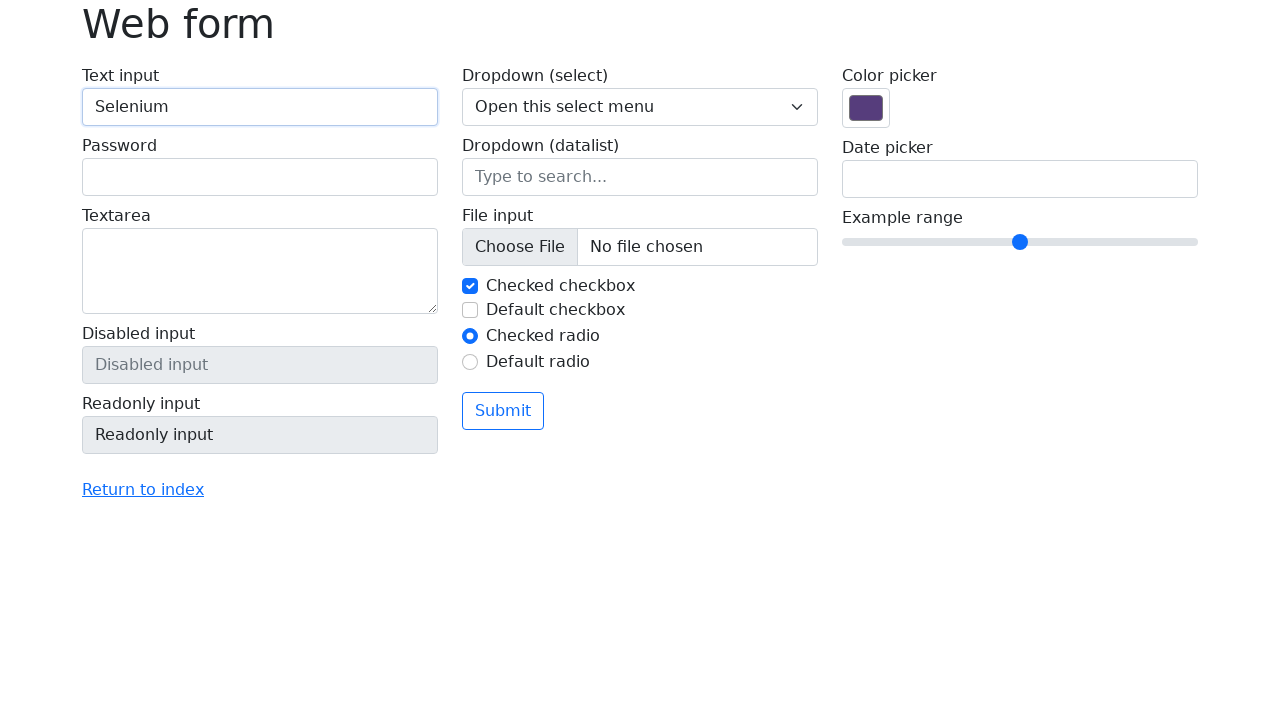

Clicked submit button at (503, 411) on button
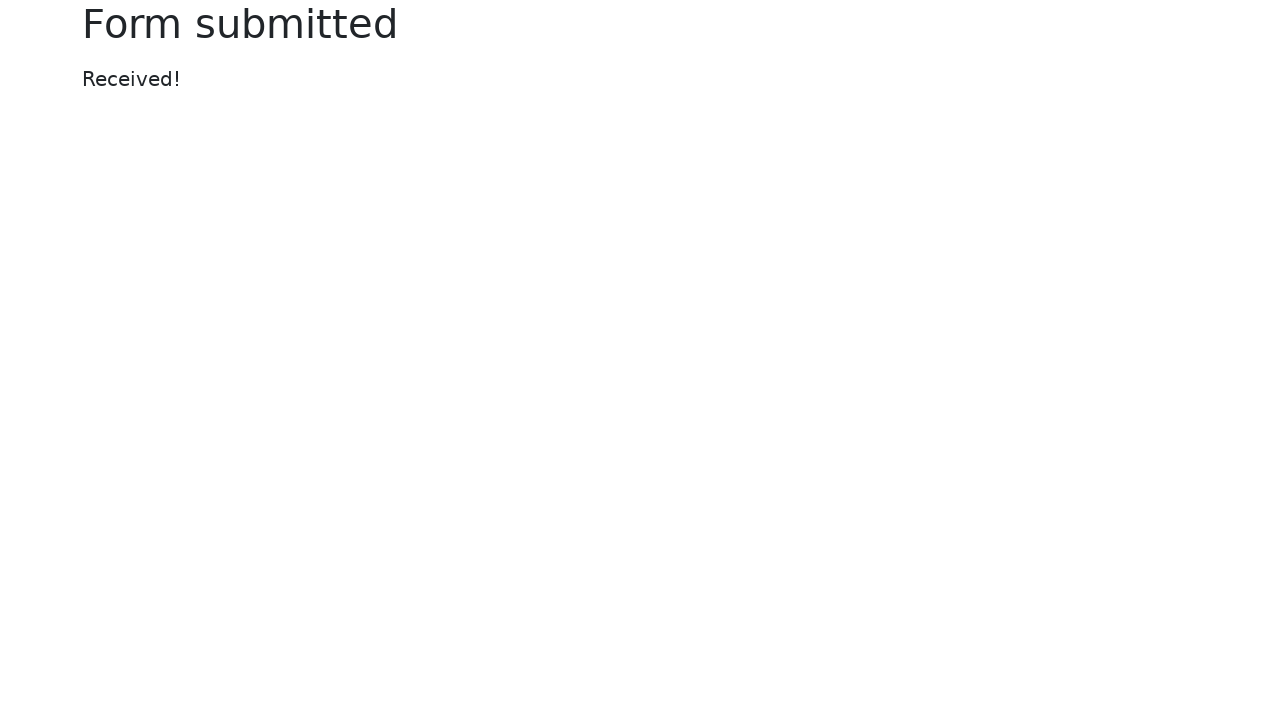

Success message appeared
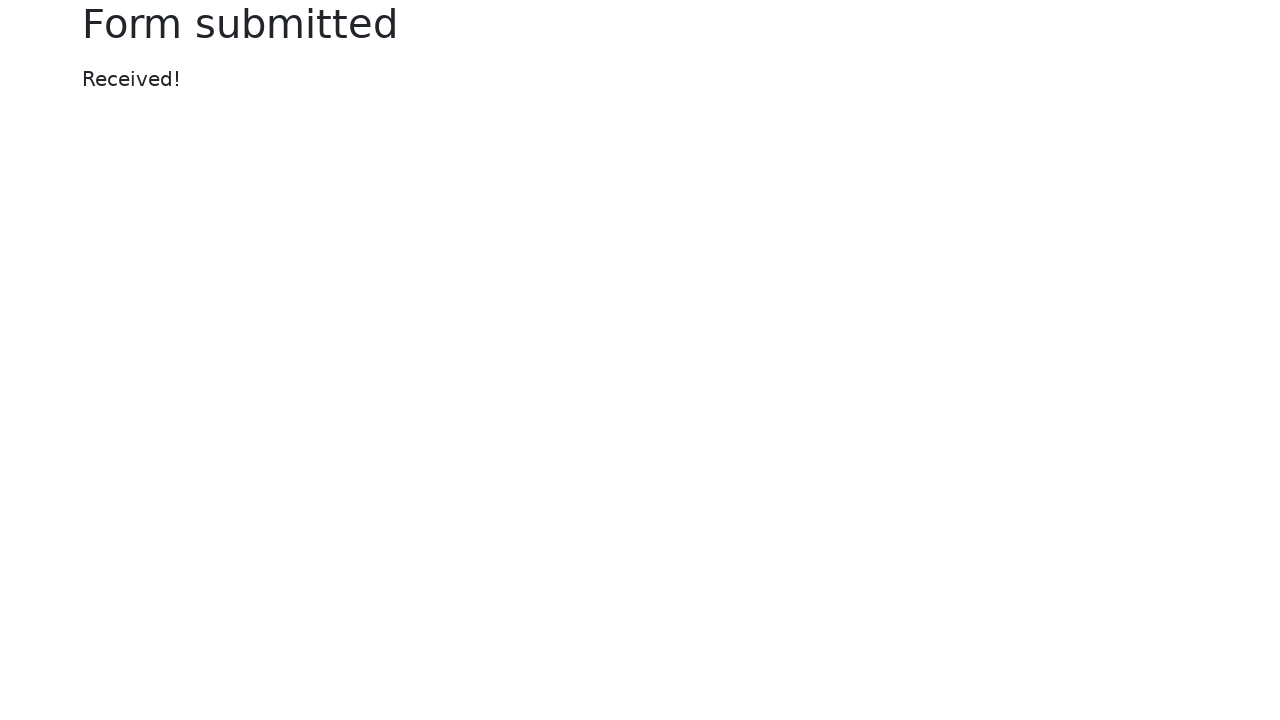

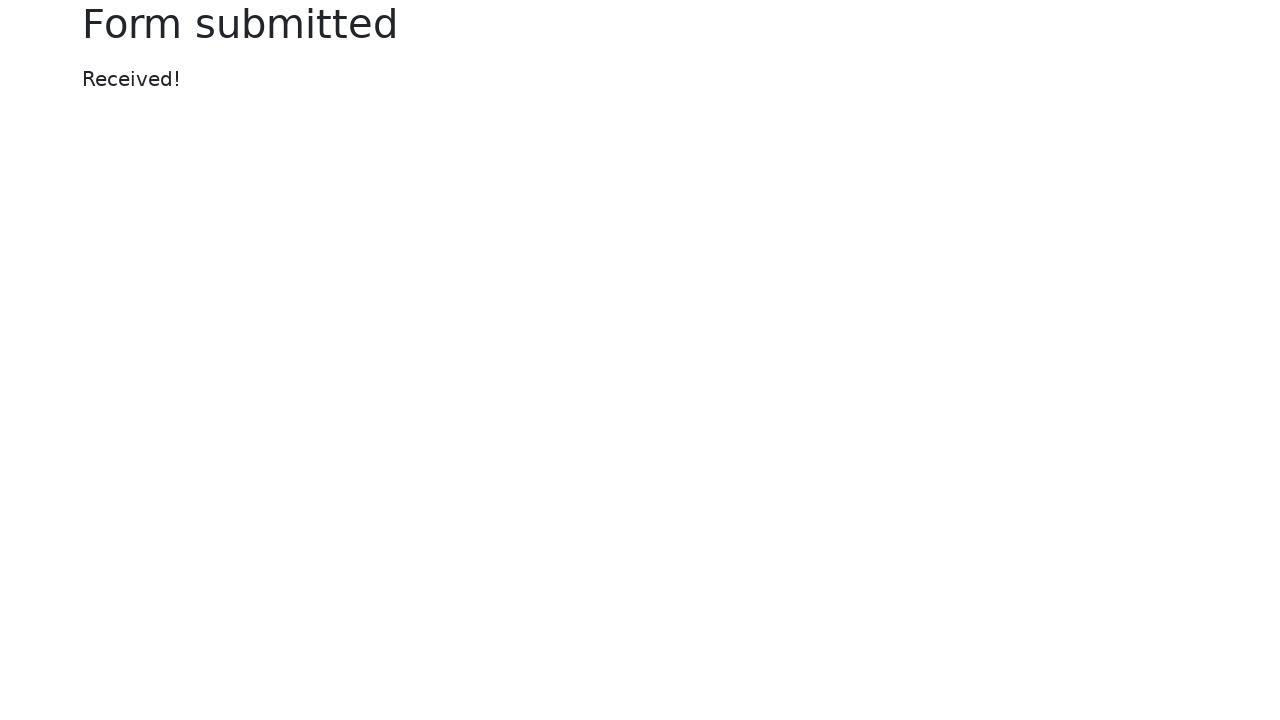